Tests the language dropdown selection by changing the language to Italian

Starting URL: https://fayetteville.craigslist.org/

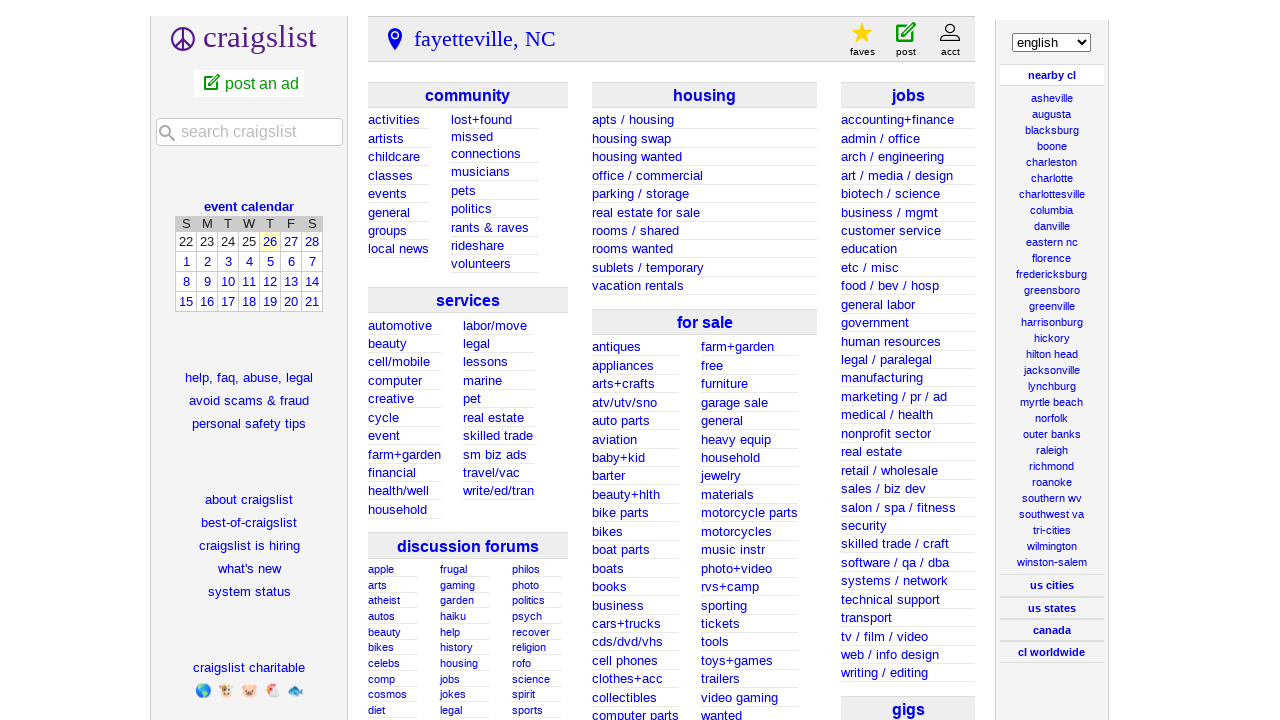

Navigated to Fayetteville Craigslist homepage
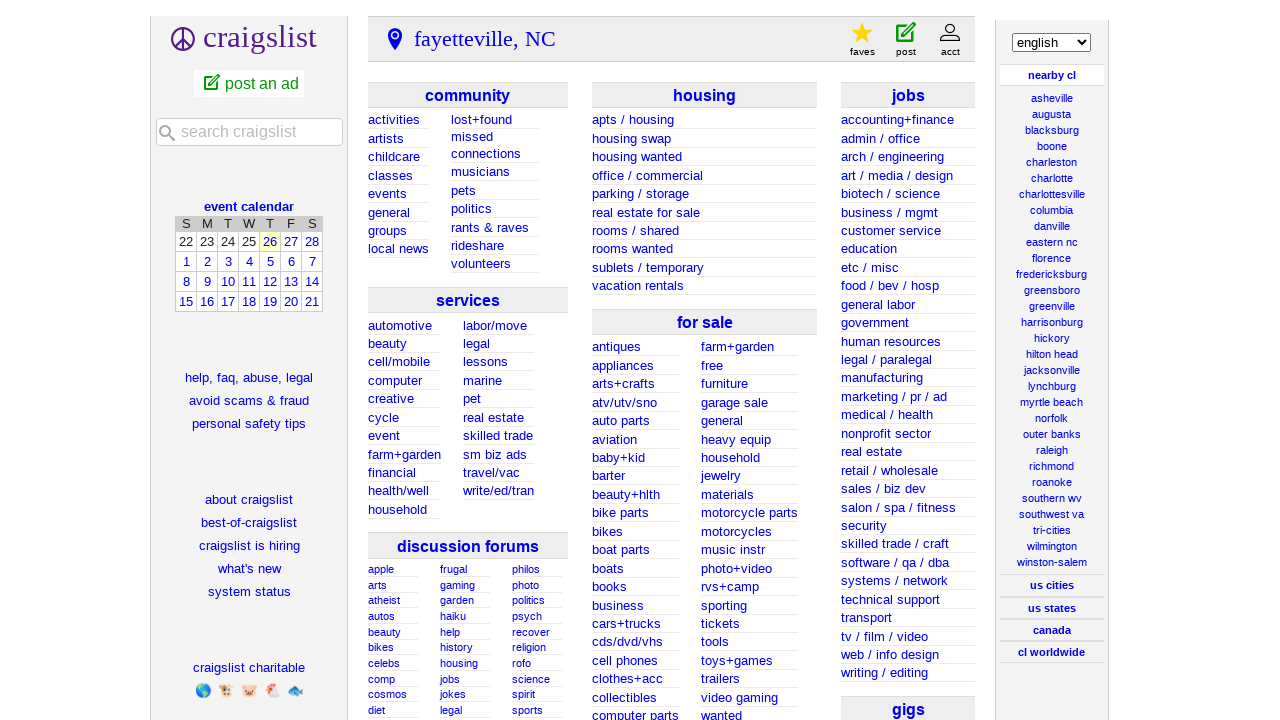

Selected Italian language from dropdown on select[name='lang']
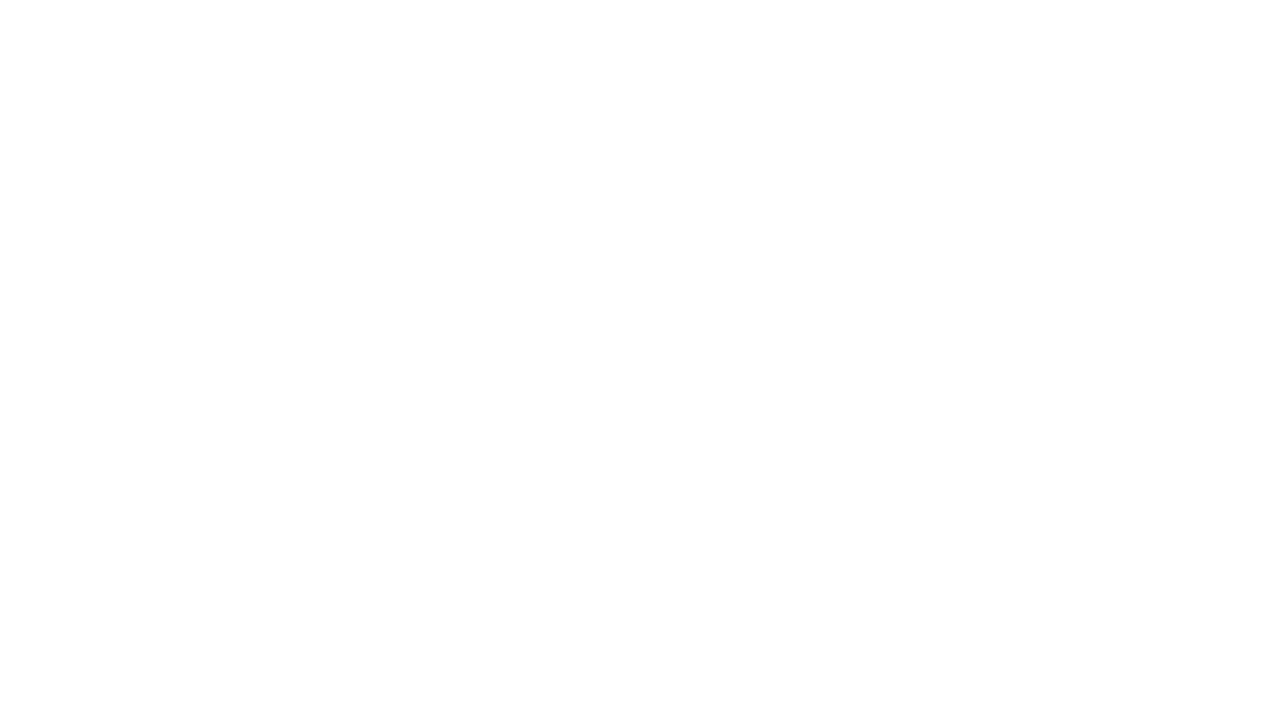

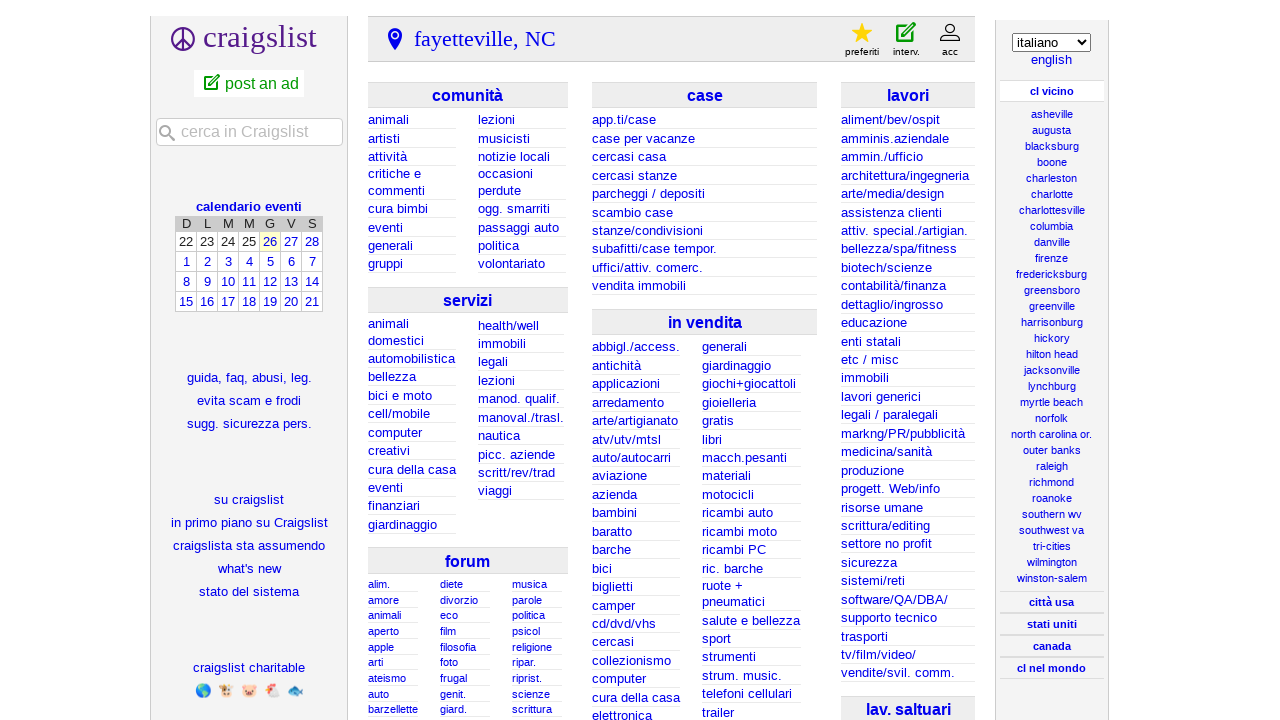